Tests various form interactions on a practice site including login form submission, password reset flow with multiple input fields, and checkbox interactions using different locator strategies.

Starting URL: https://rahulshettyacademy.com/locatorspractice/

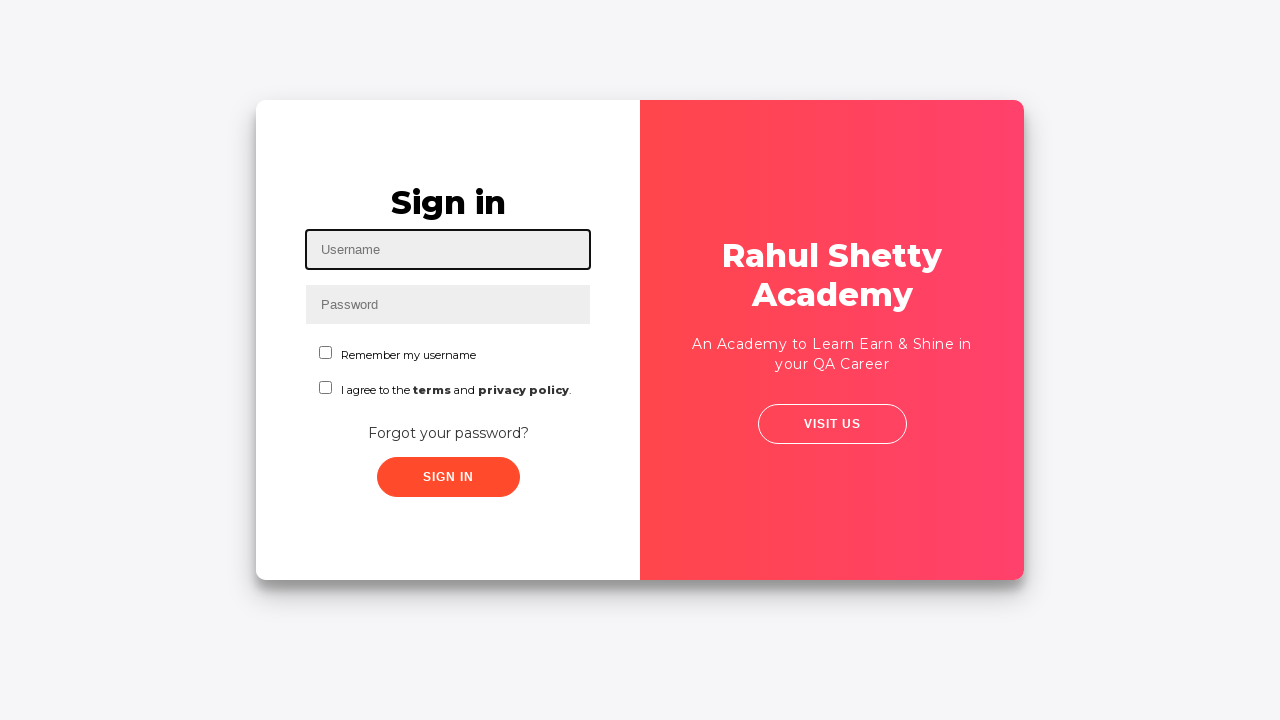

Filled username field with 'SODALI' on #inputUsername
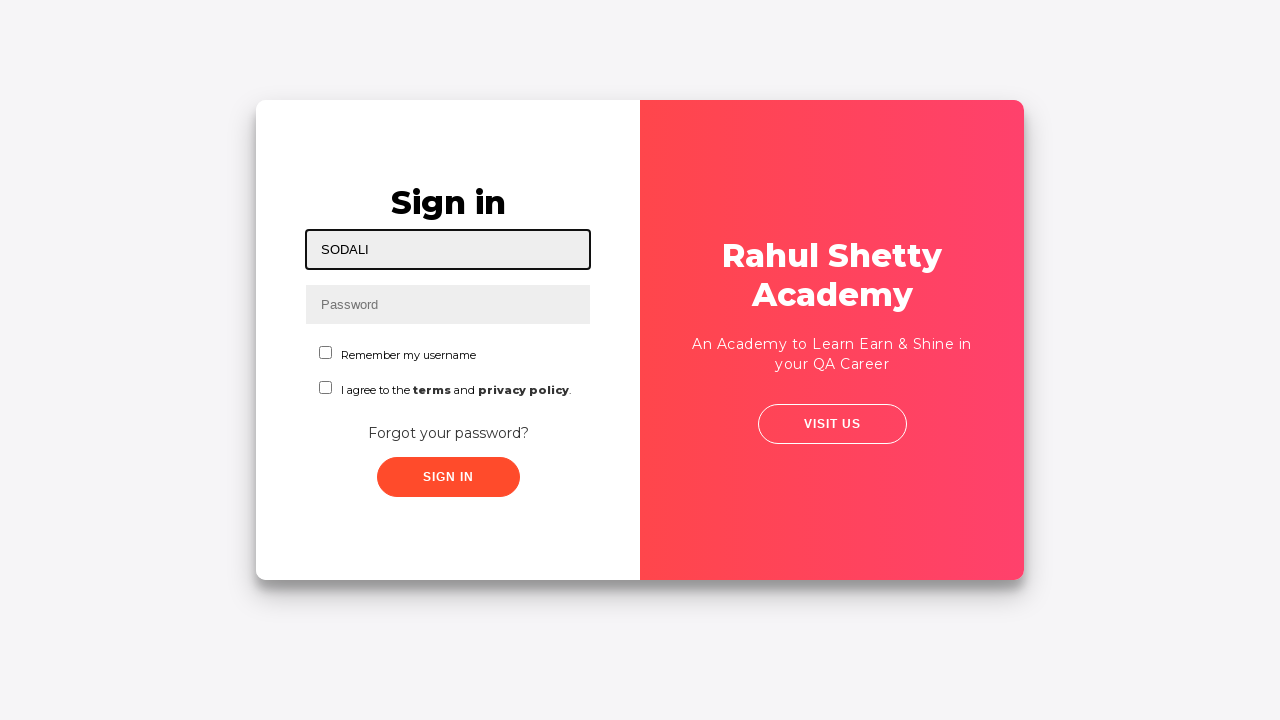

Filled password field with '123456' on input[name='inputPassword']
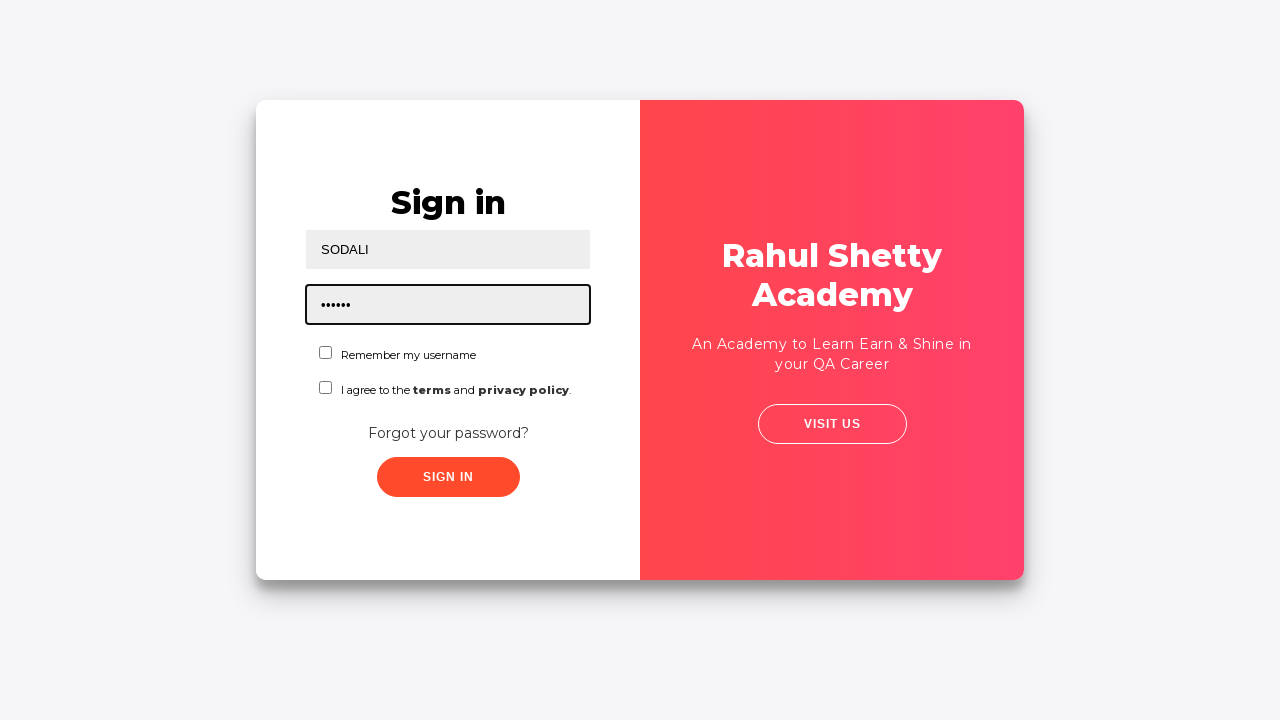

Clicked sign in button at (448, 477) on .signInBtn
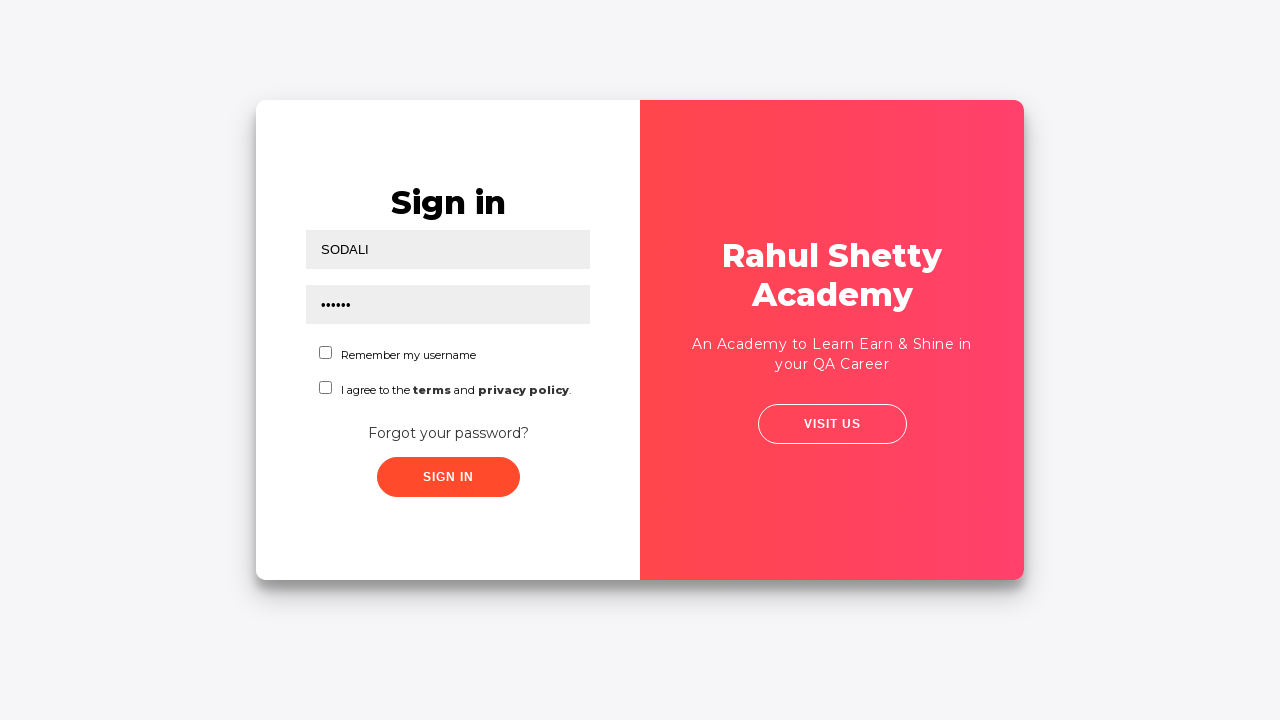

Error message appeared on login form
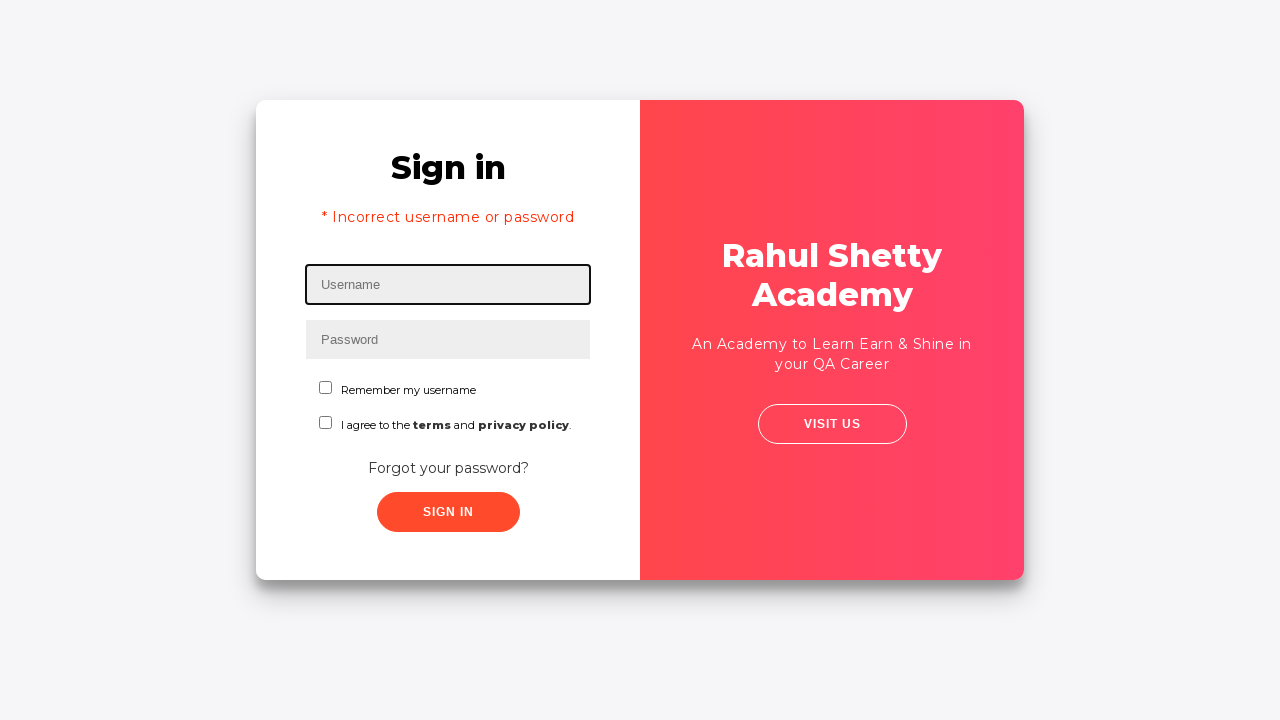

Clicked 'Forgot your password?' link to open password reset flow at (448, 468) on text=Forgot your password?
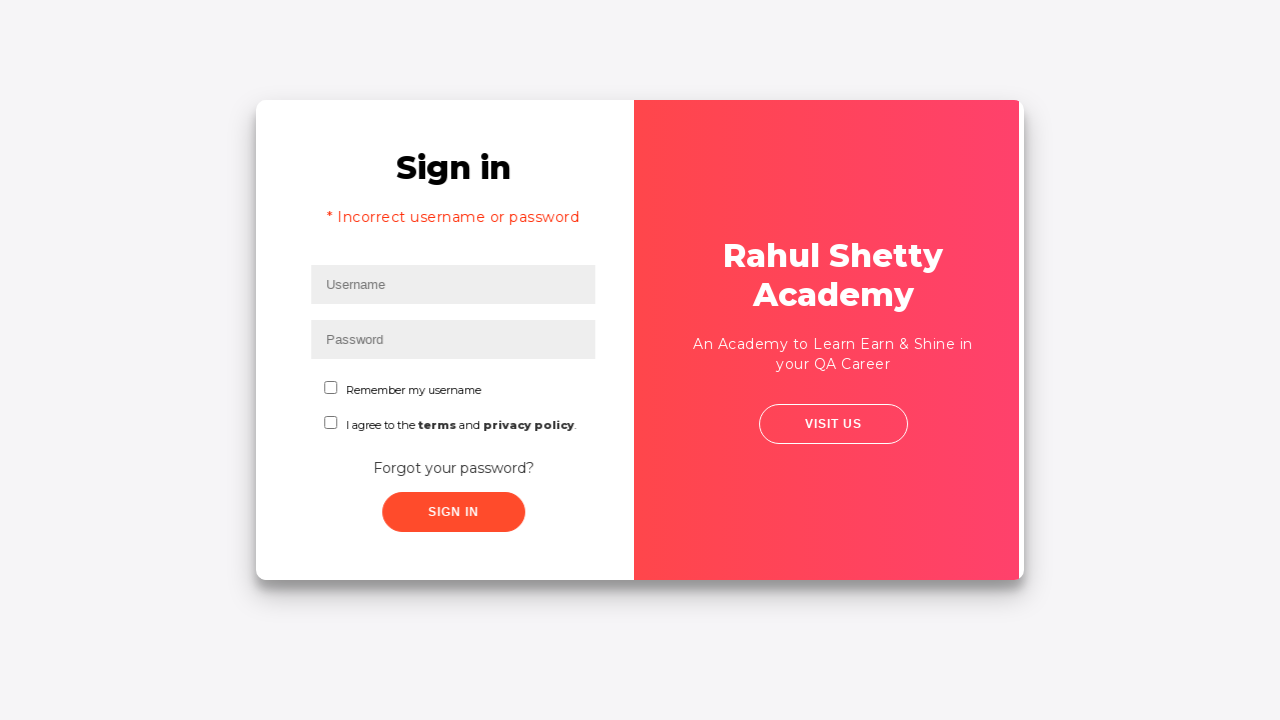

Filled name field with 'Sodali' in password reset form on input[type='text']:nth-of-type(1)
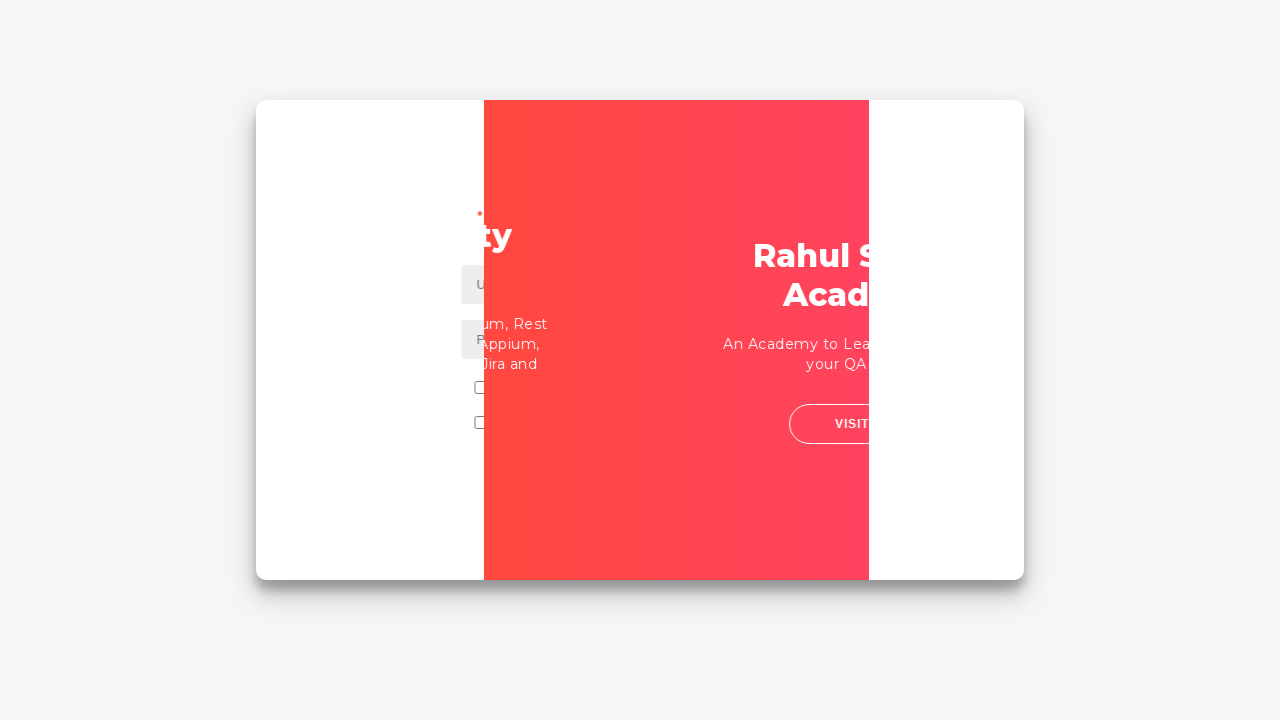

Filled email field with 'sodali@gmail.com' on input[type='text']:nth-of-type(2)
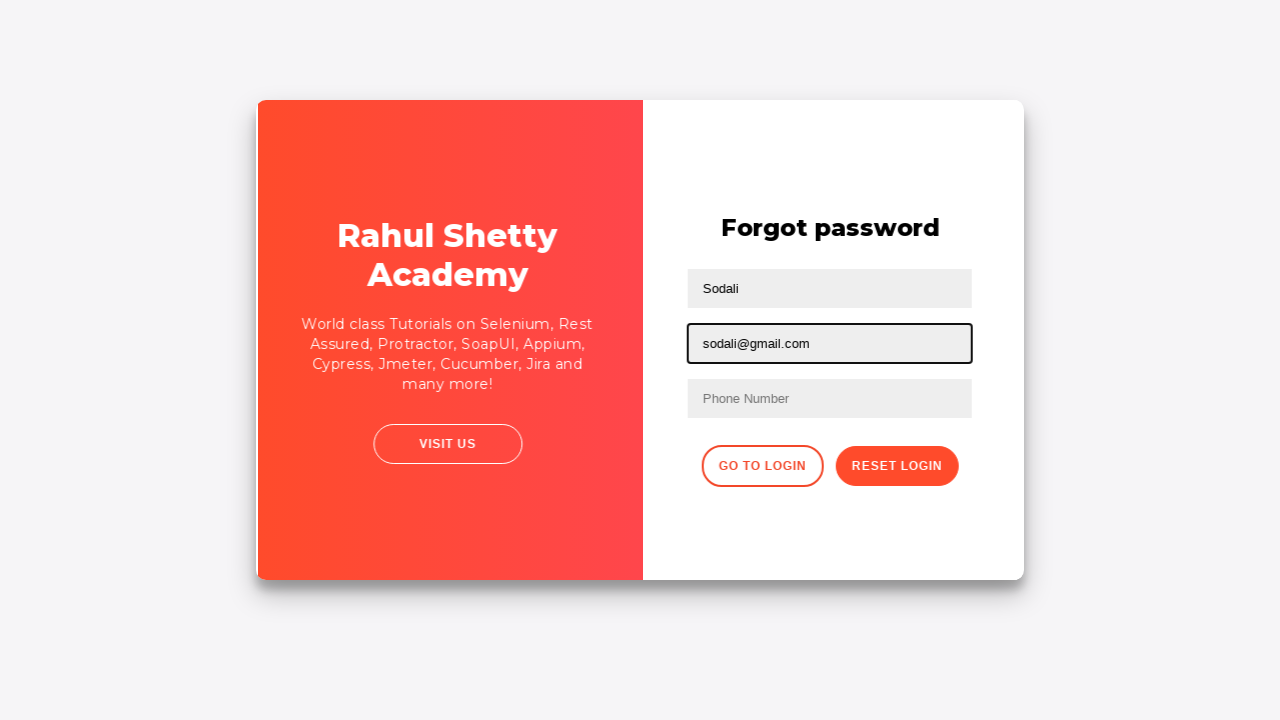

Cleared email field on input[placeholder='Email']
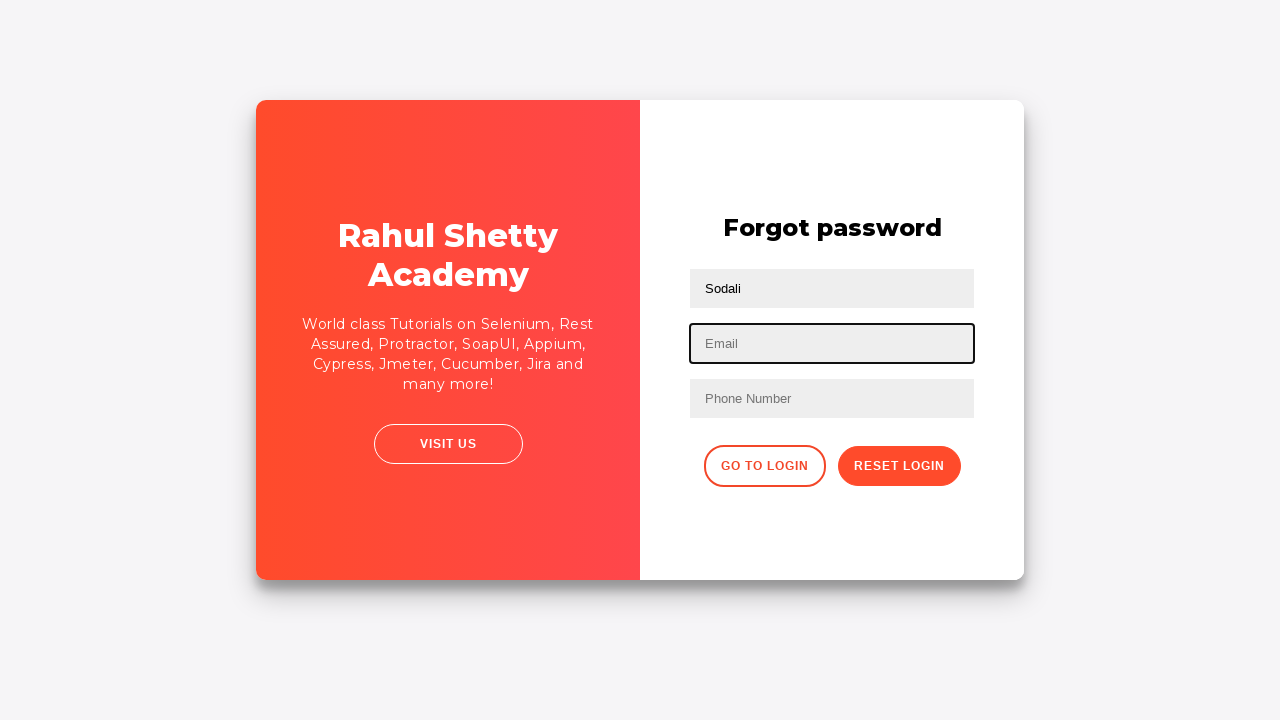

Filled email field with 'sodu@gamil.com' on input[type='text']:nth-child(3)
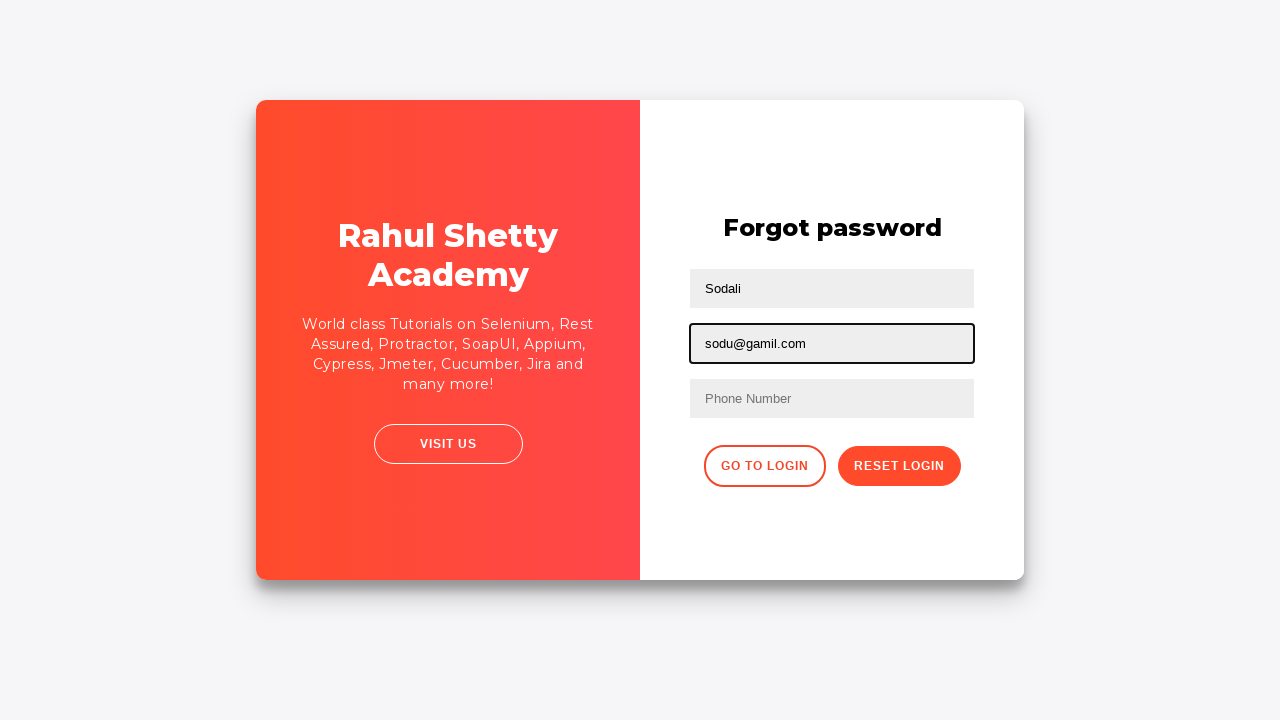

Filled phone number field with '123456789' on form input:nth-of-type(3)
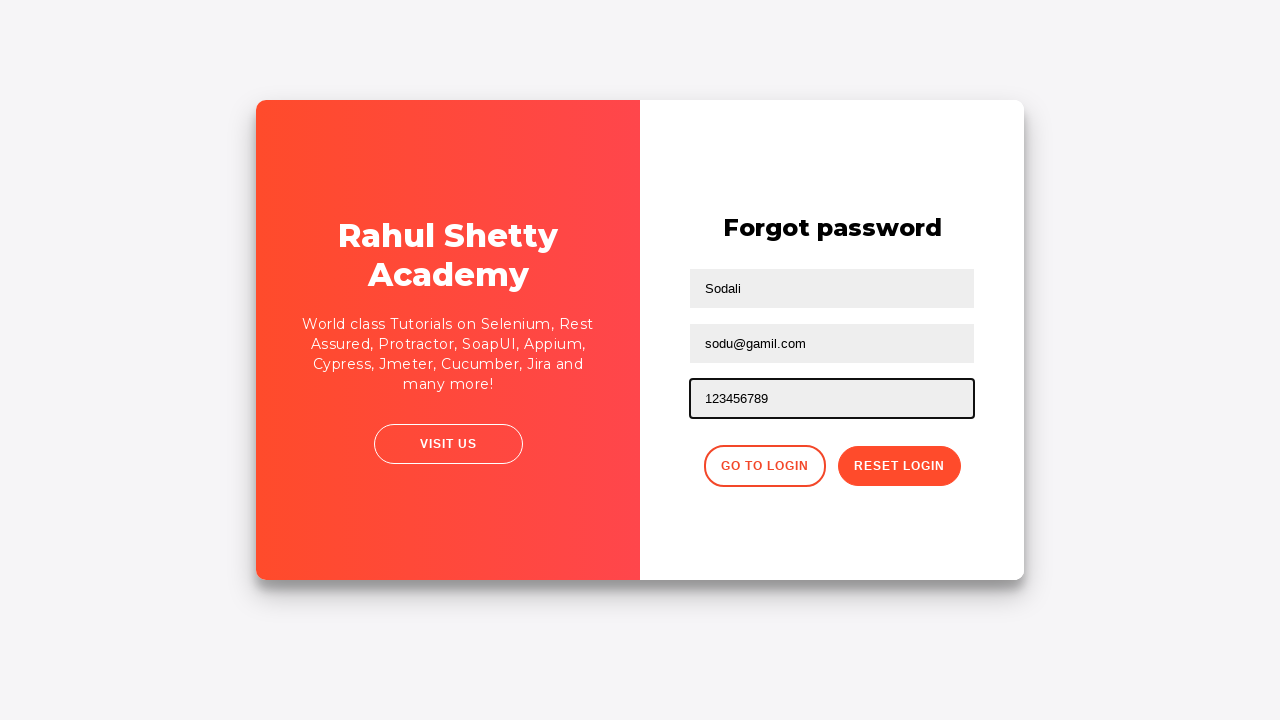

Clicked reset password button at (899, 466) on .reset-pwd-btn
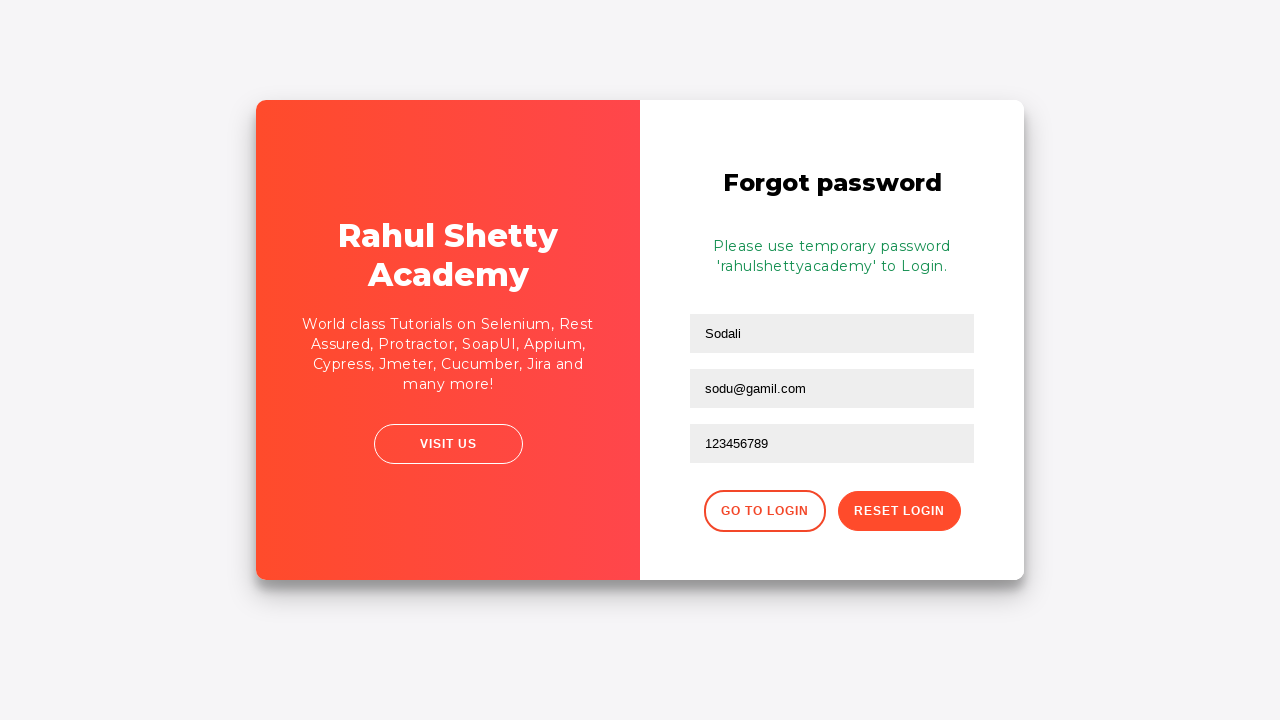

Password reset confirmation message appeared
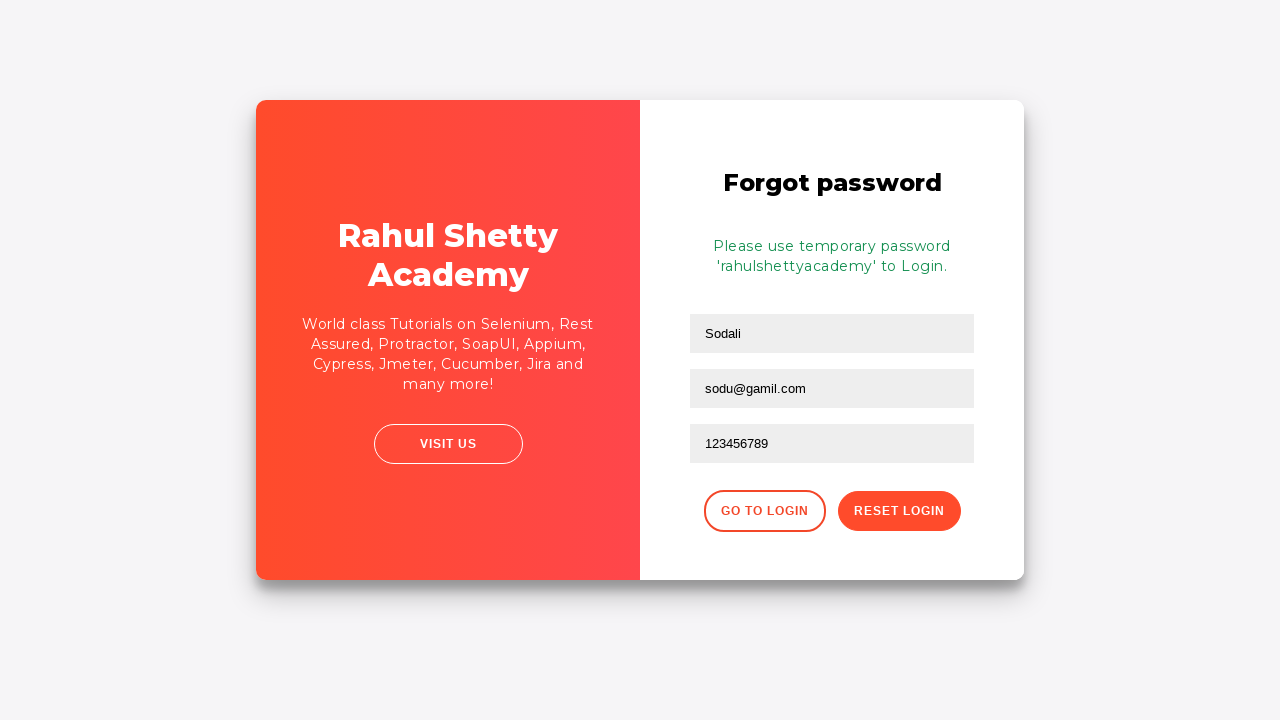

Clicked 'Go to Login' button to return to login form at (764, 511) on div.forgot-pwd-btn-conainer button:first-child
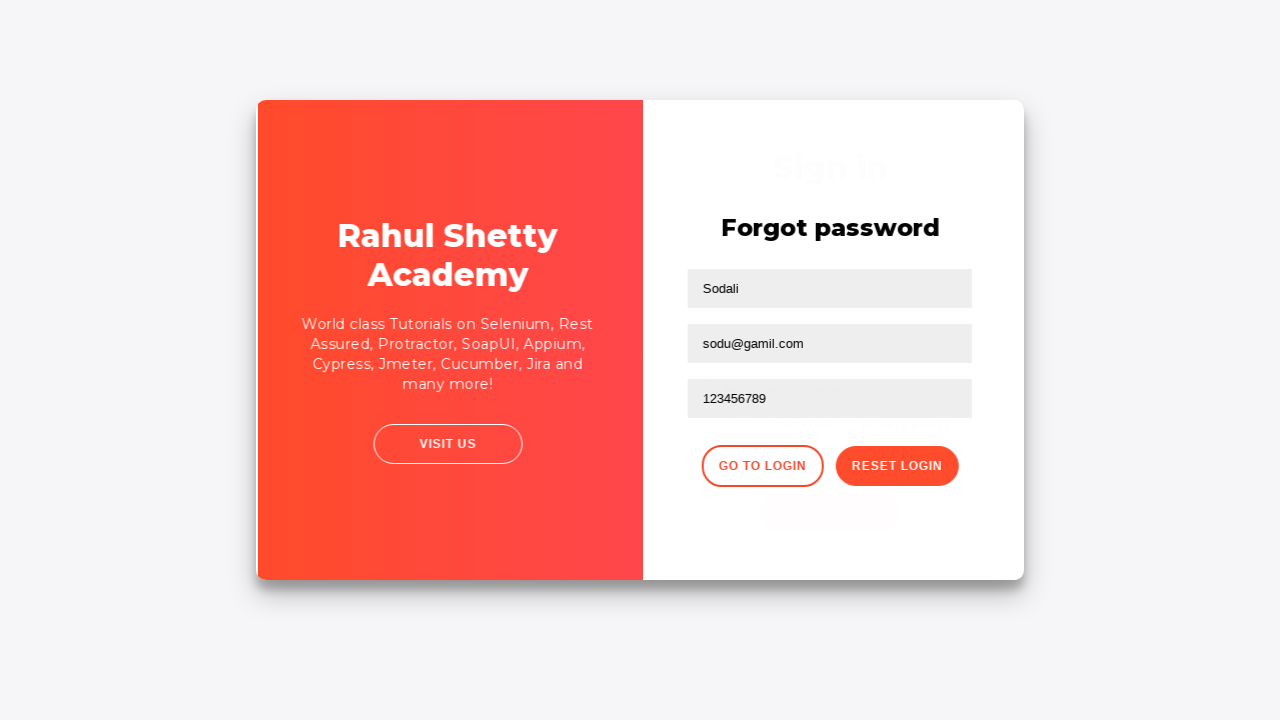

Waited for login form to be fully visible
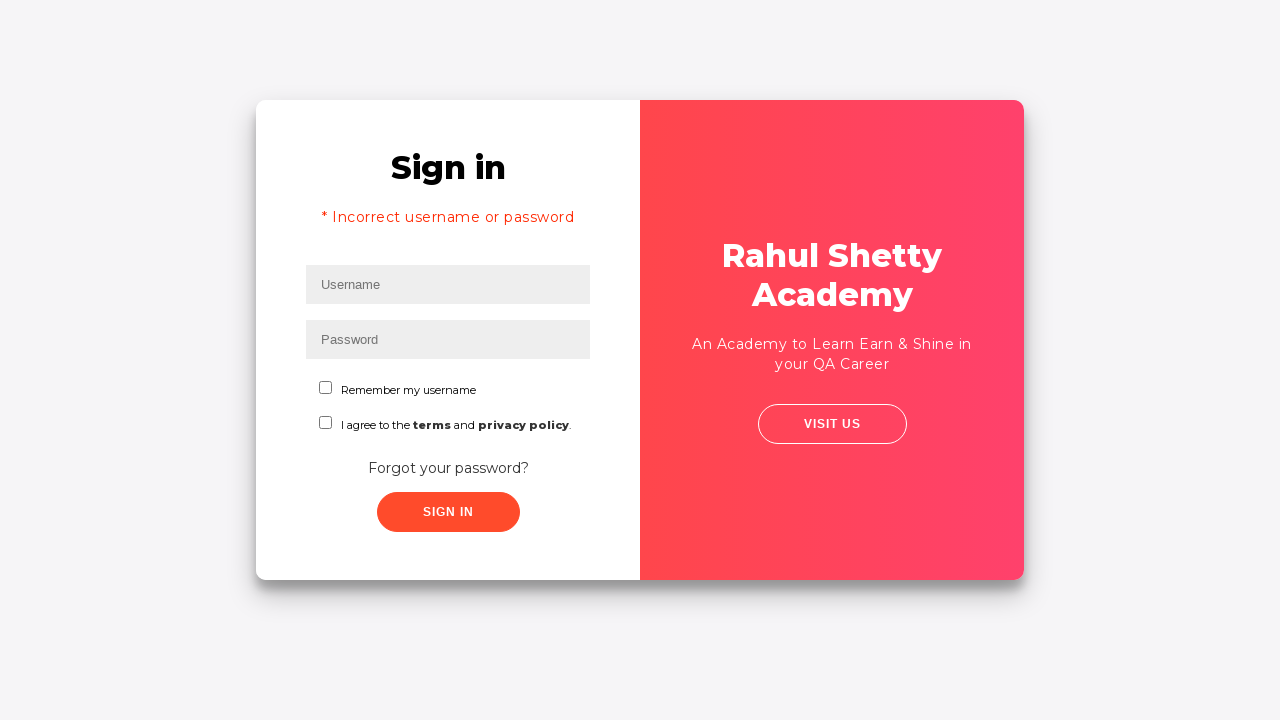

Filled username field with 'Sodali' for login on input#inputUsername
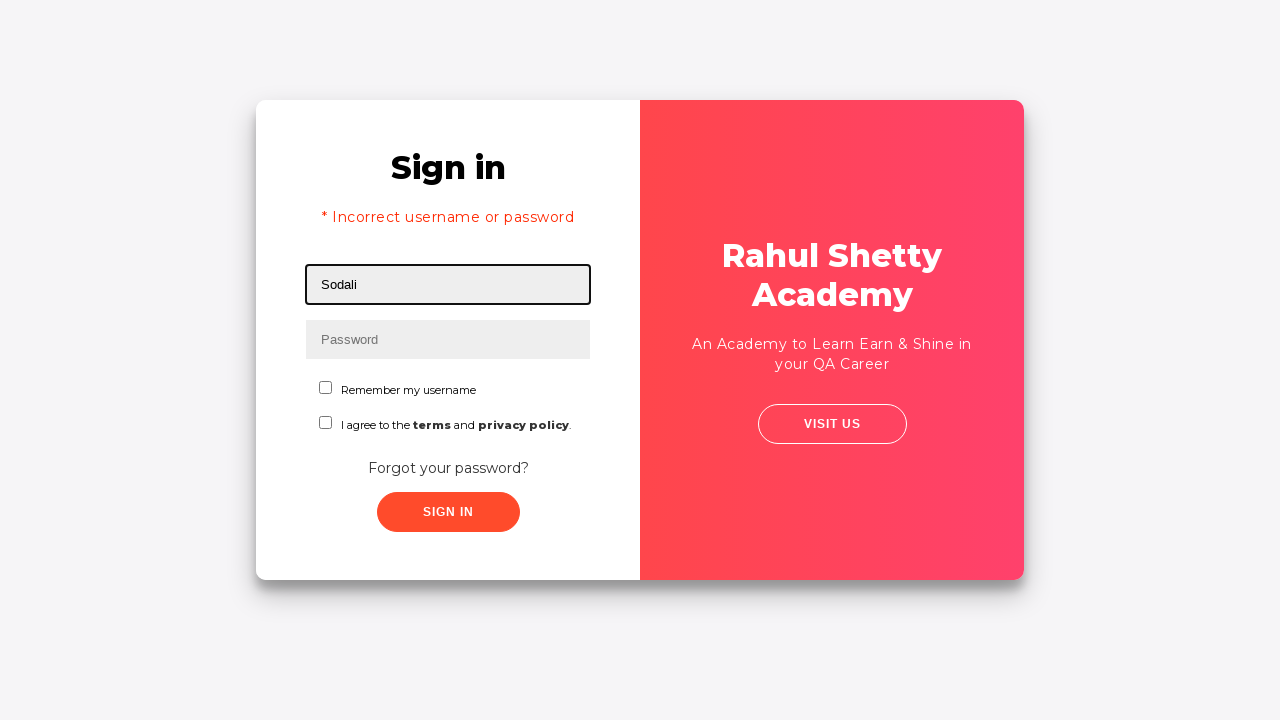

Filled password field with 'rahulshettyacademy' on input[type*='pass']
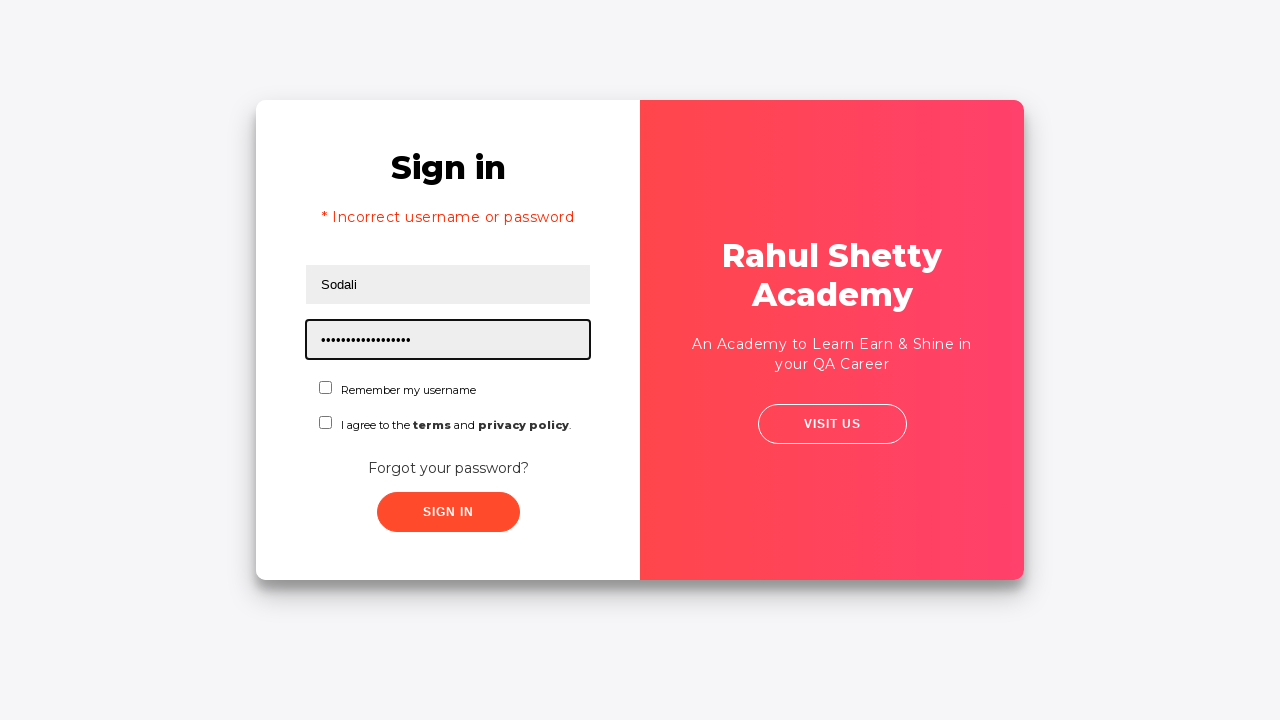

Clicked first checkbox to select it at (326, 388) on #chkboxOne
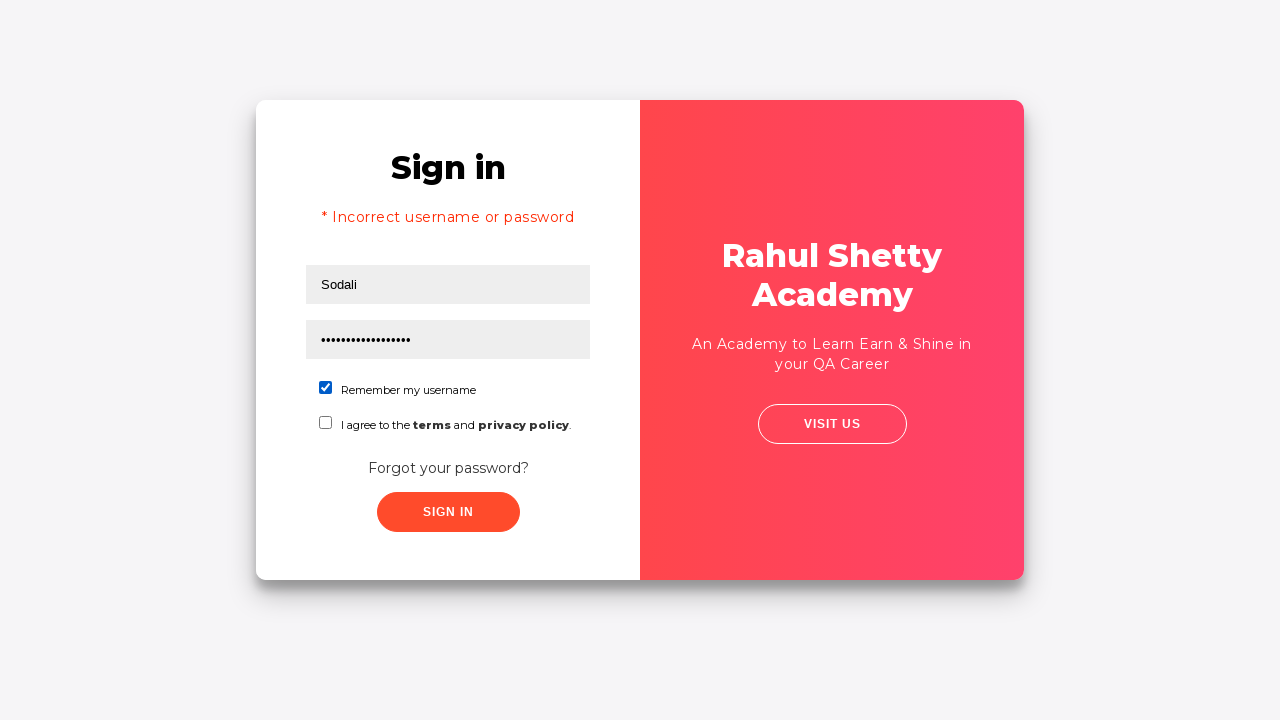

Toggled first checkbox off at (326, 388) on input[type='checkbox']:first-of-type
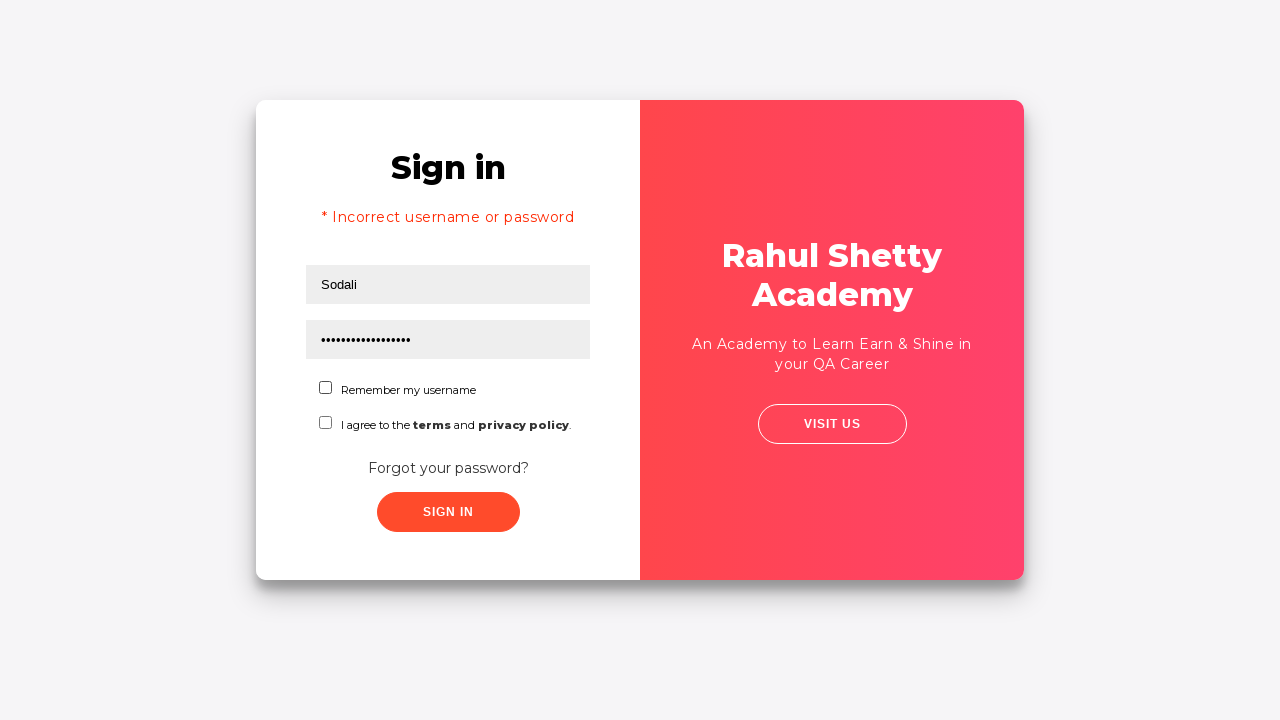

Clicked submit button to complete login at (448, 512) on button[class*='submit']
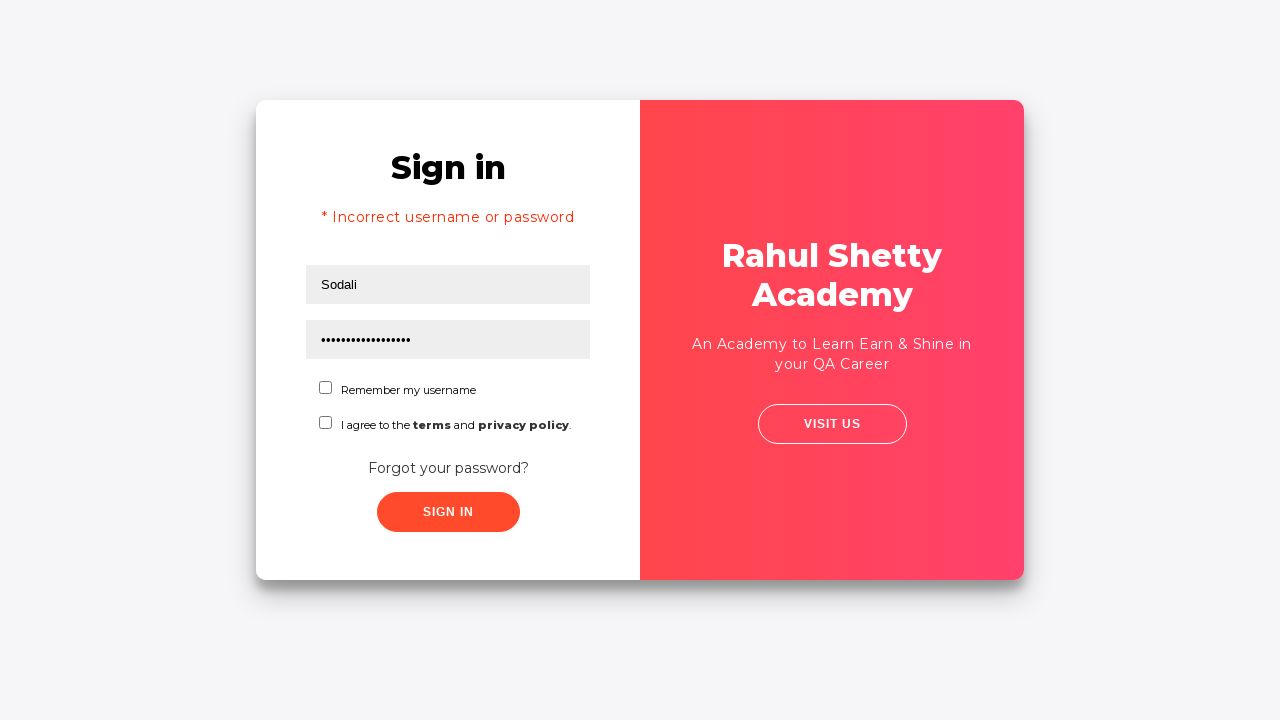

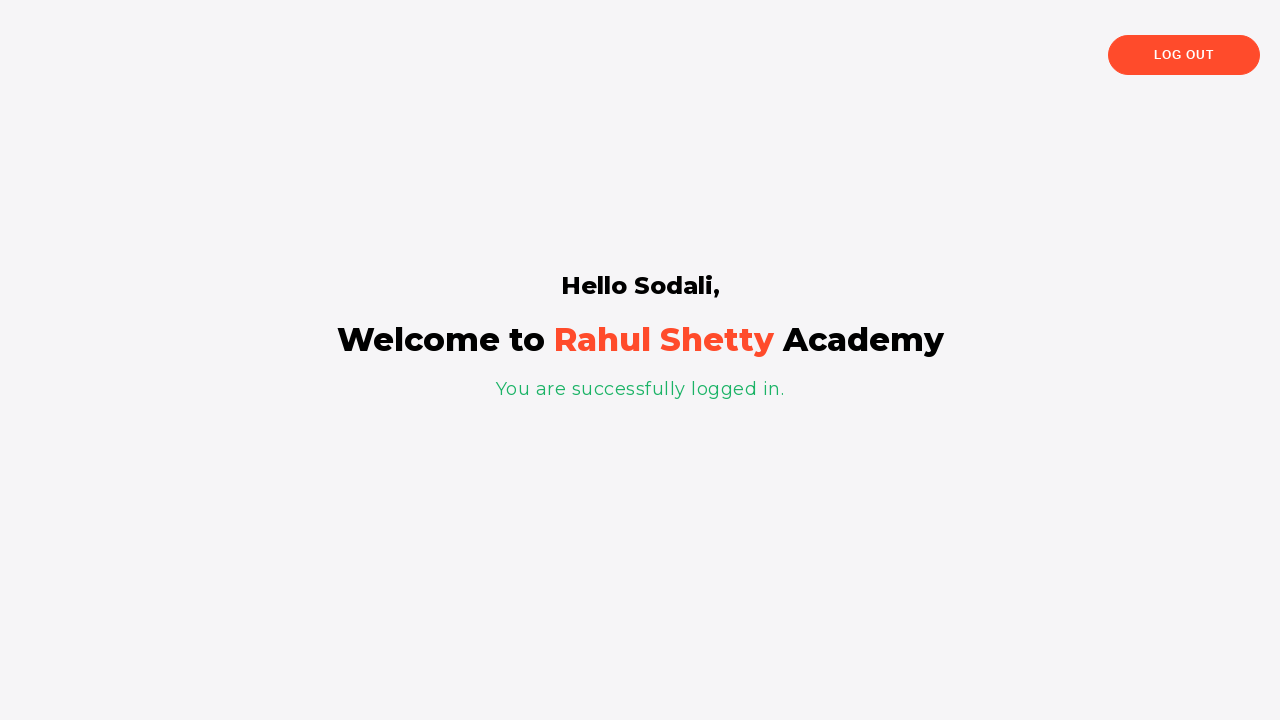